Solves a math problem on a webpage by reading a value, calculating the result using logarithm, filling the answer, selecting checkboxes, and submitting the form

Starting URL: http://suninjuly.github.io/math.html

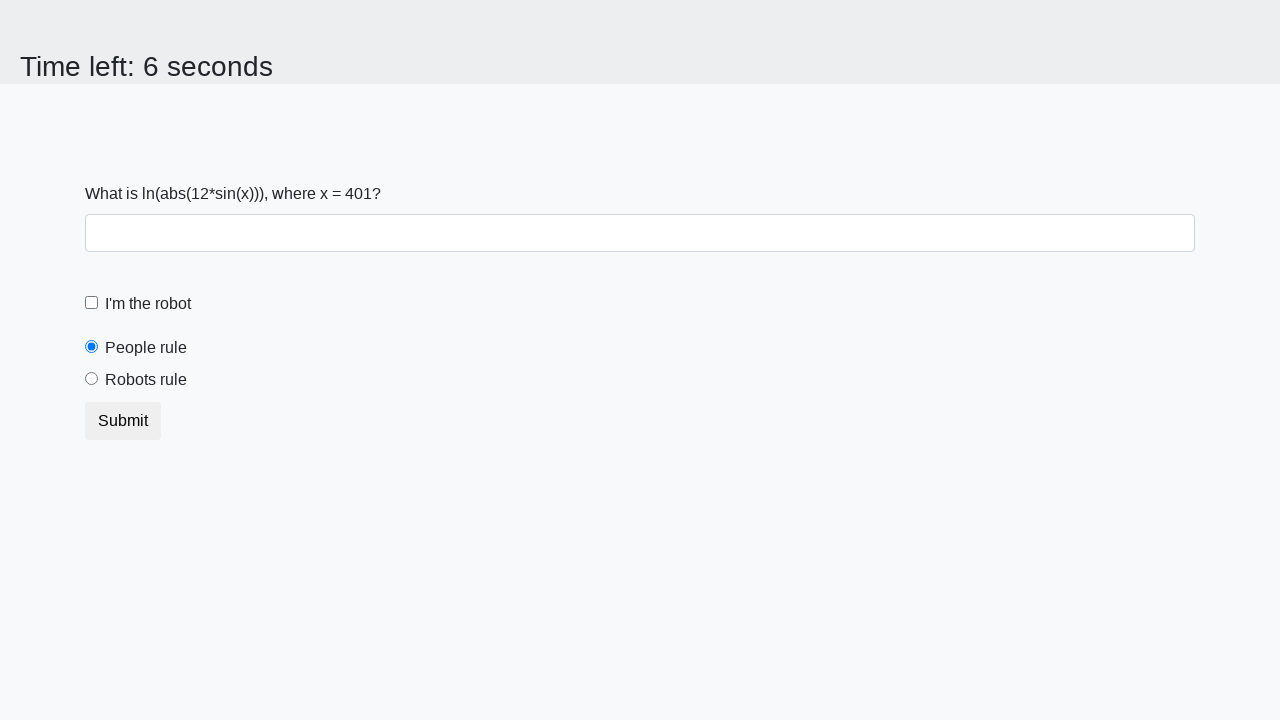

Located the input value element
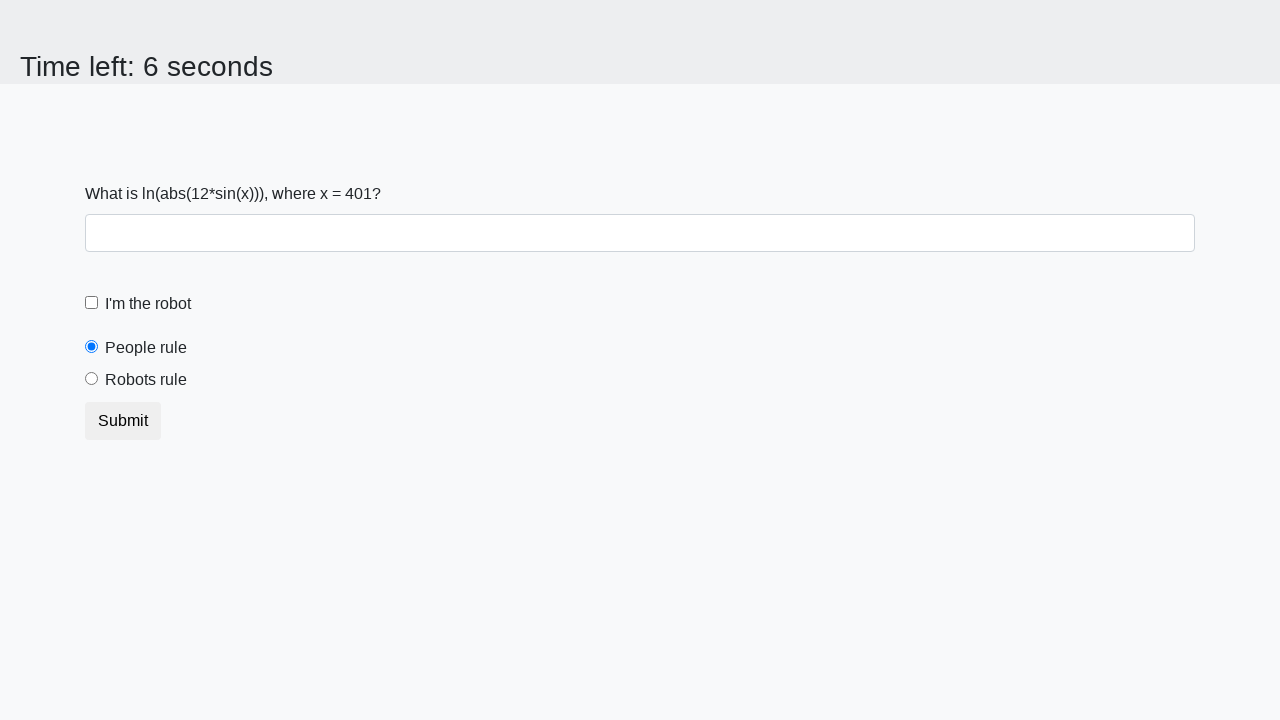

Retrieved the value from input element
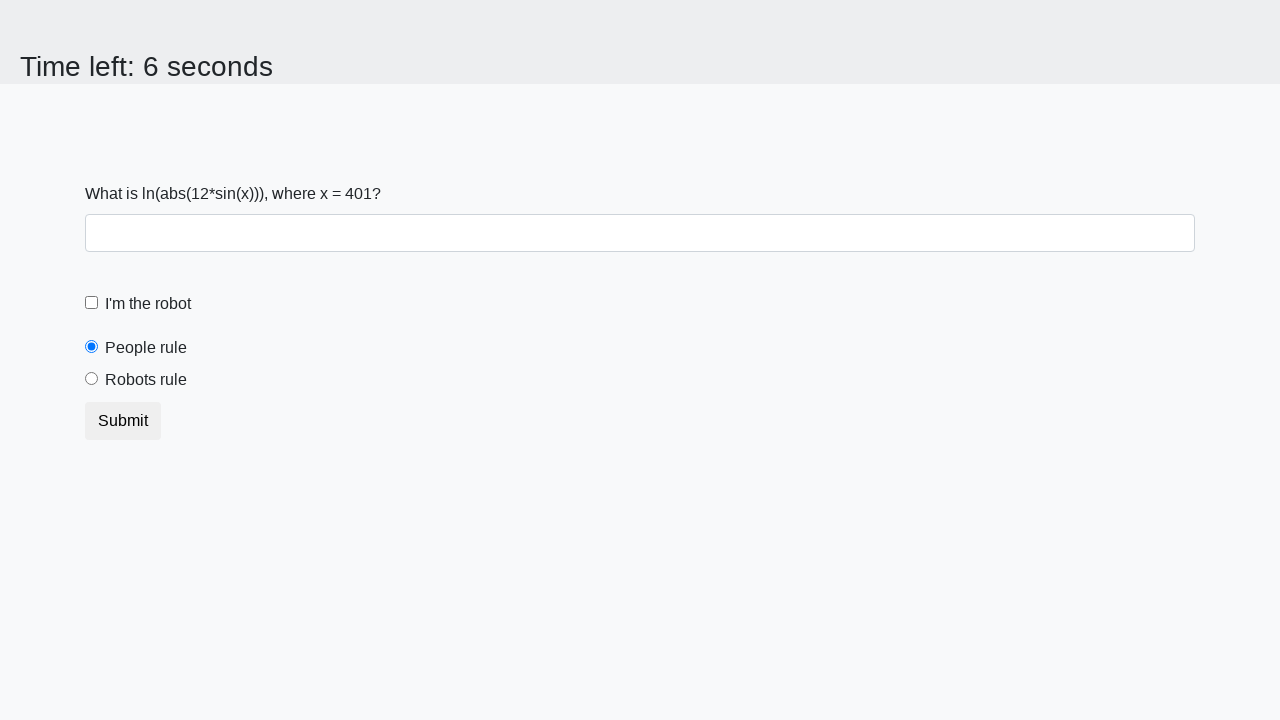

Calculated the logarithm result: 2.381516768392615
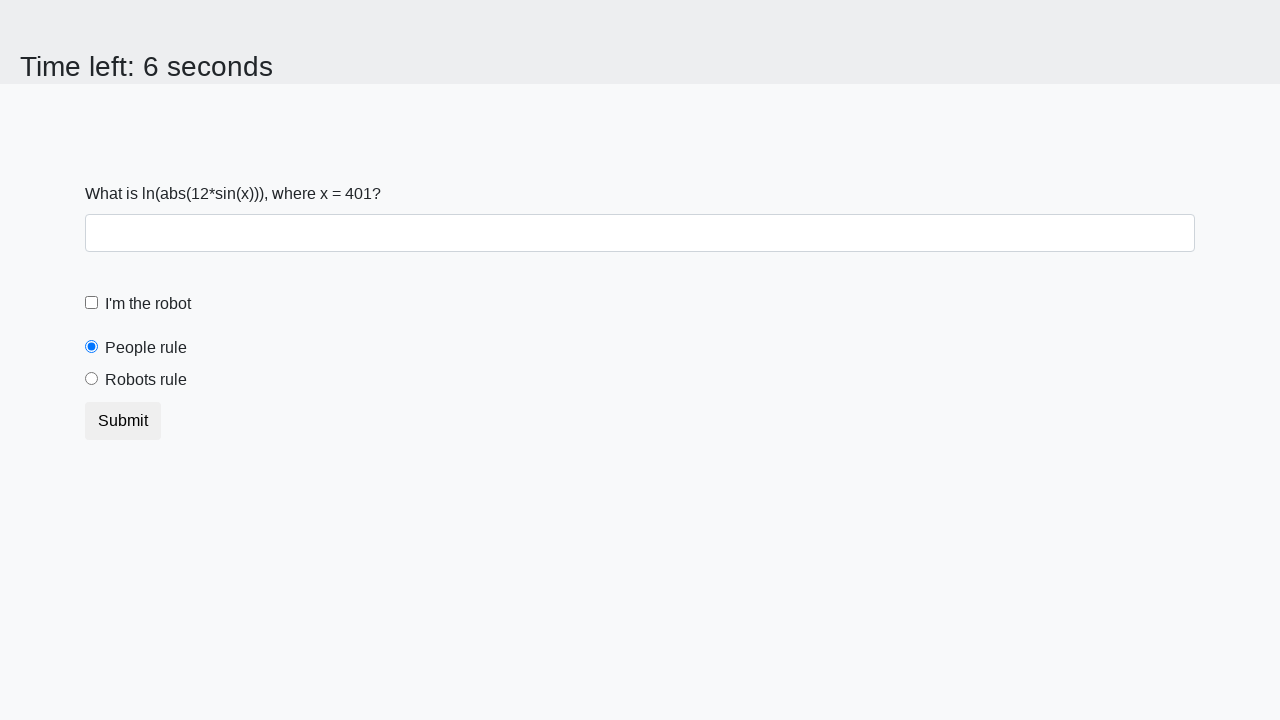

Filled answer field with calculated value on #answer
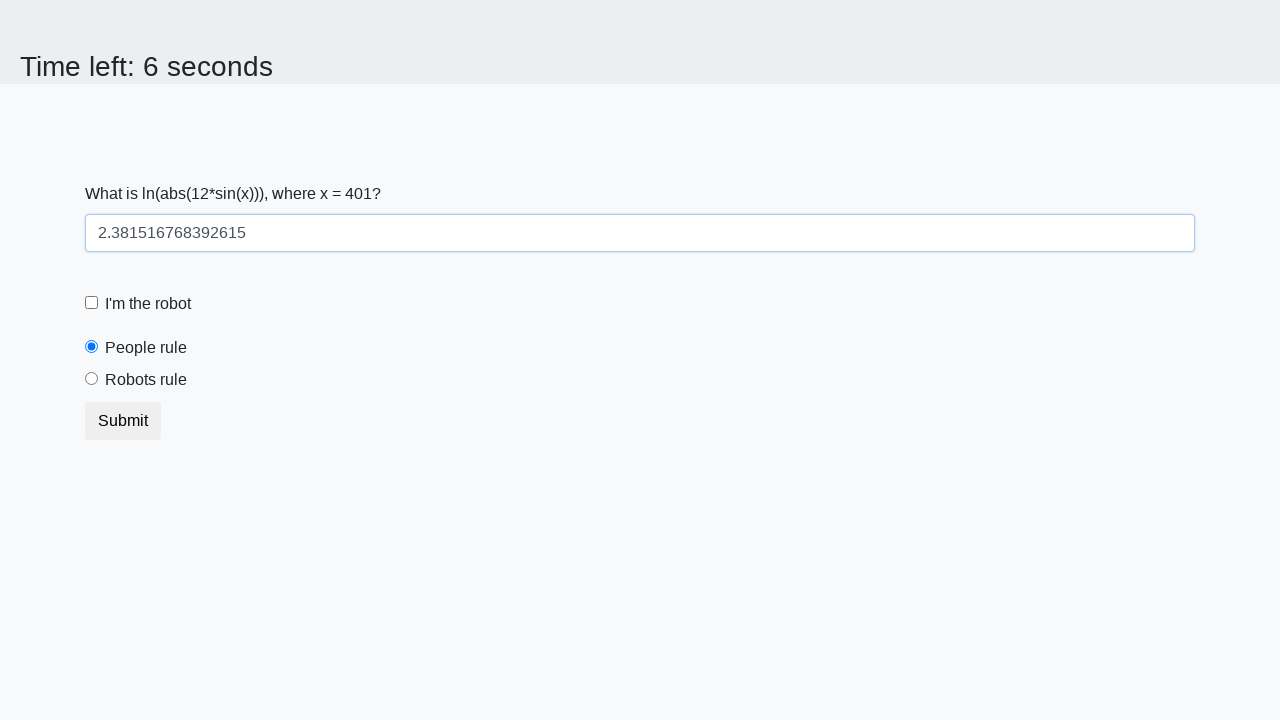

Clicked the robot checkbox at (92, 303) on #robotCheckbox
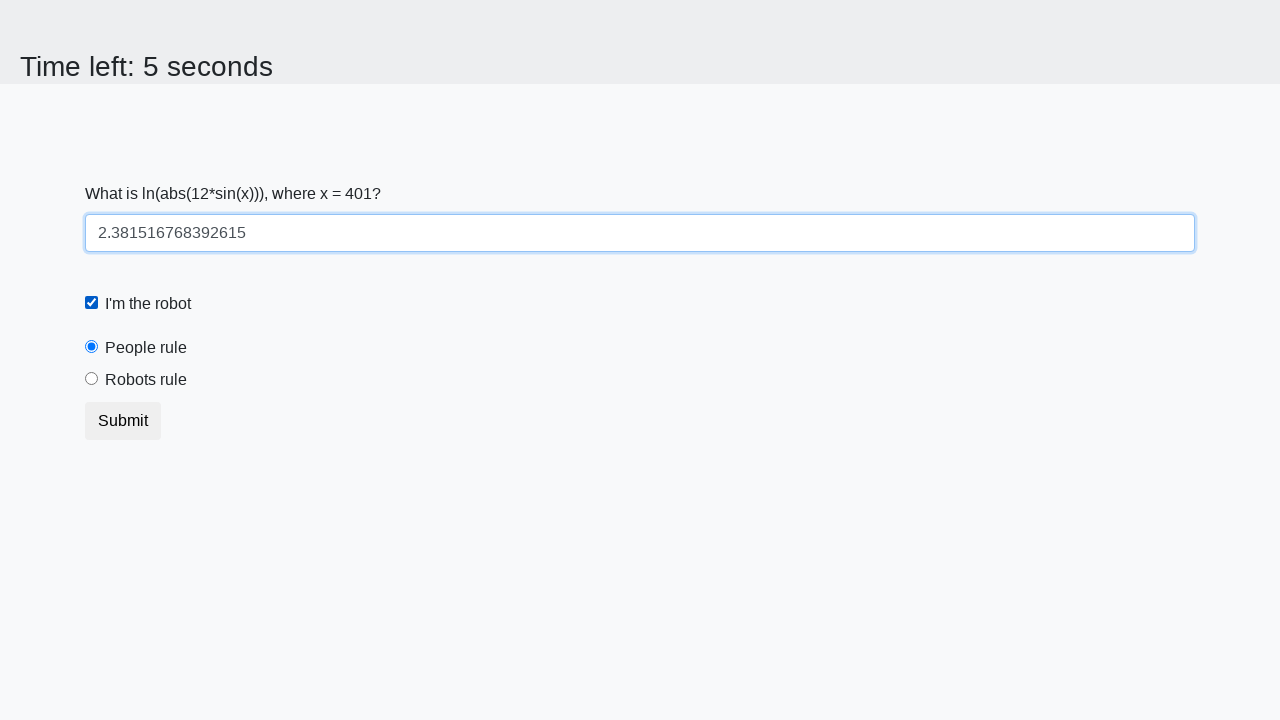

Clicked the robots rule radio button at (92, 379) on #robotsRule
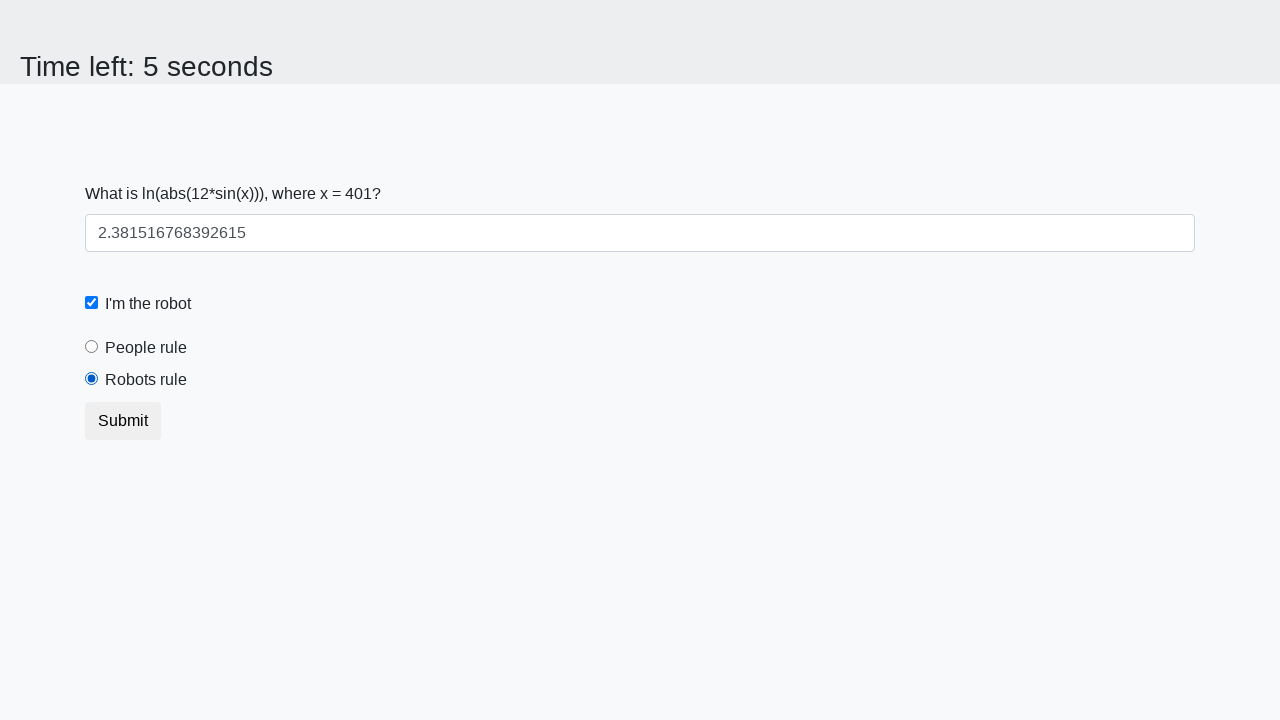

Clicked the submit button to complete the form at (123, 421) on .btn
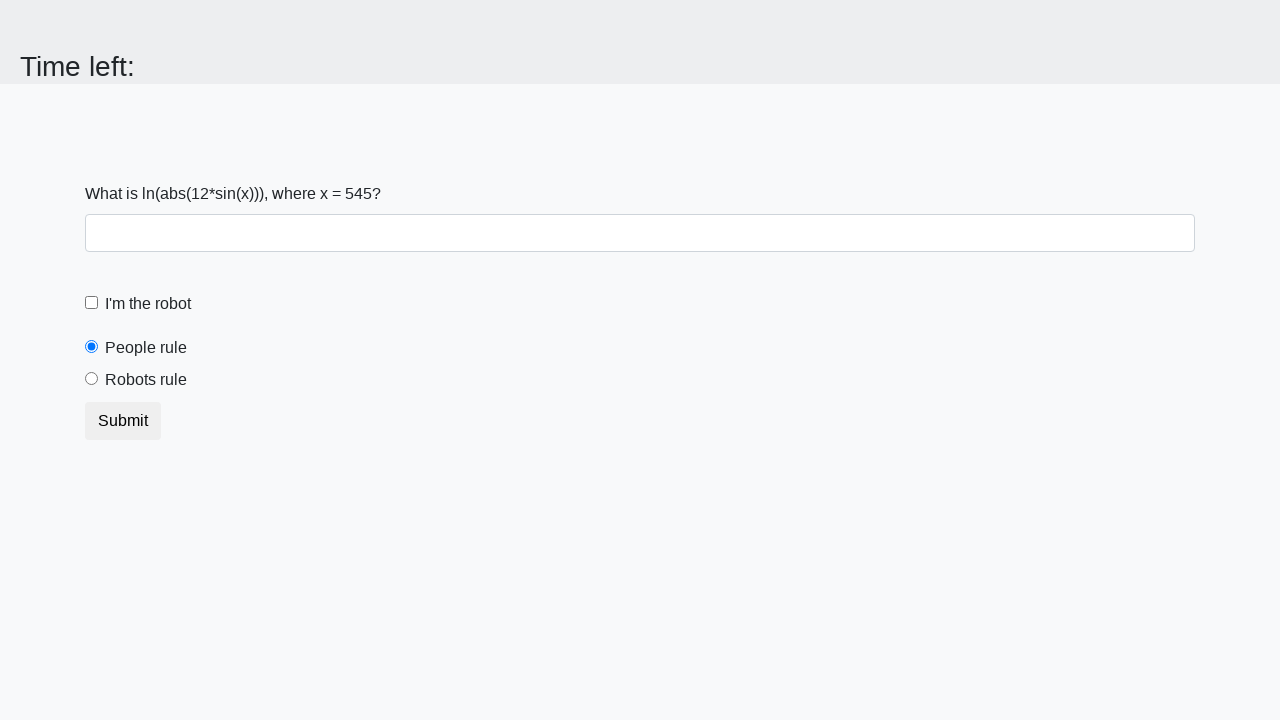

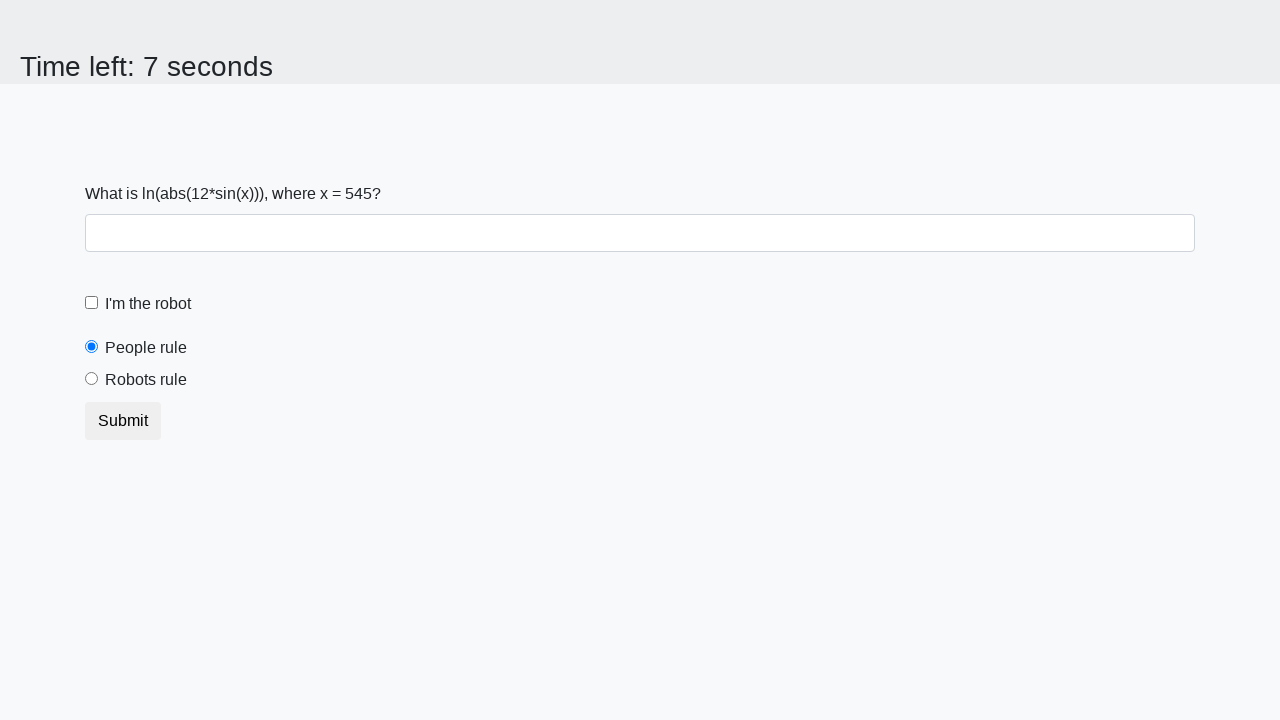